Navigates to the WiseQuarter website and verifies the page loads successfully

Starting URL: https://www.wisequarter.com

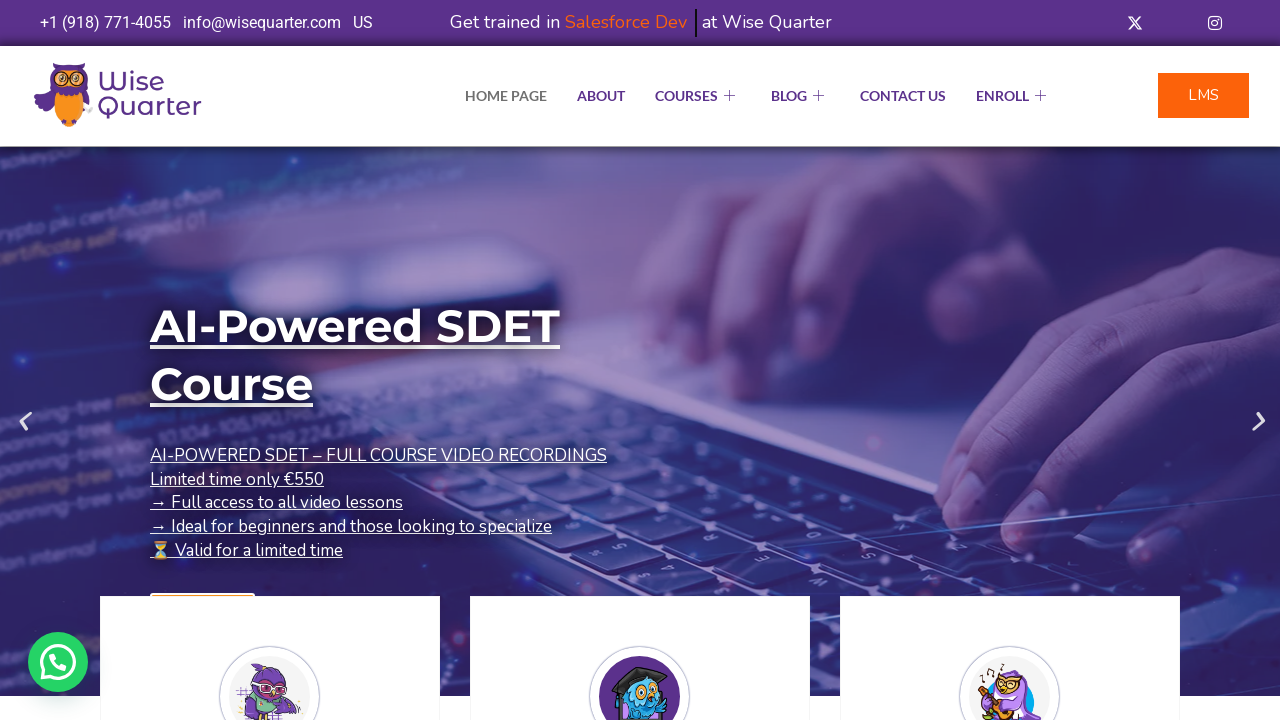

Waited for page DOM content to load
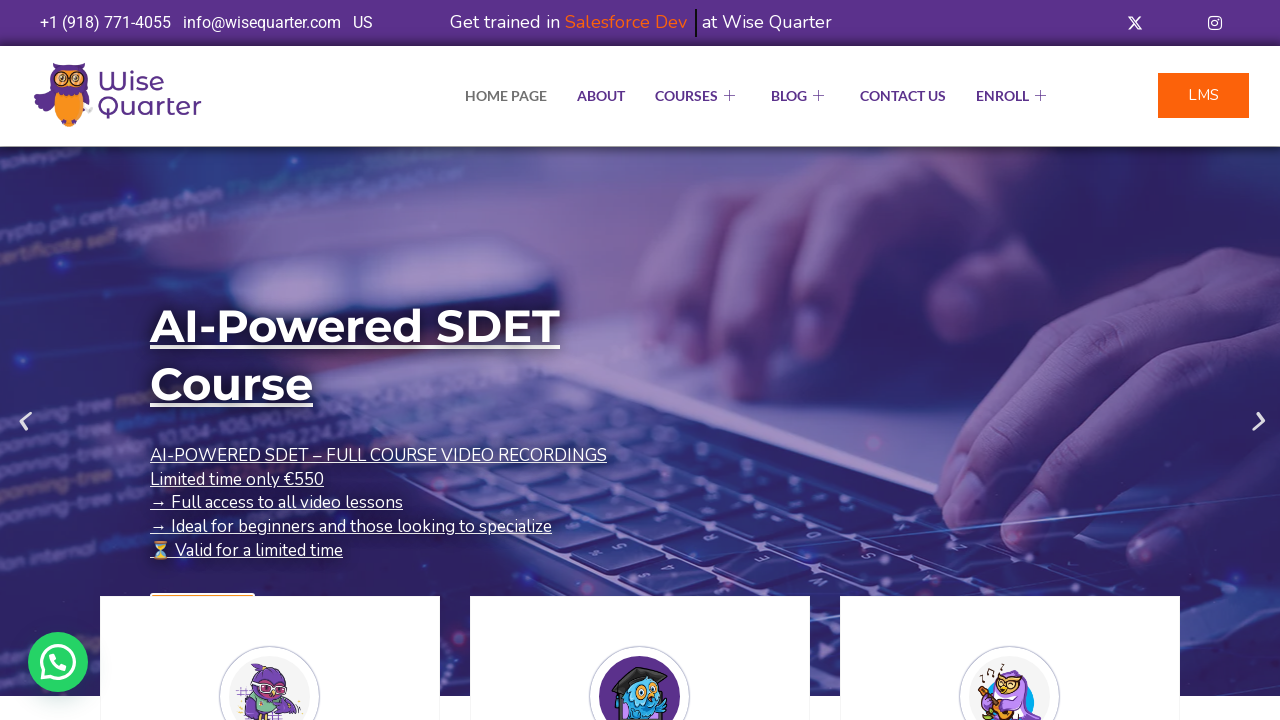

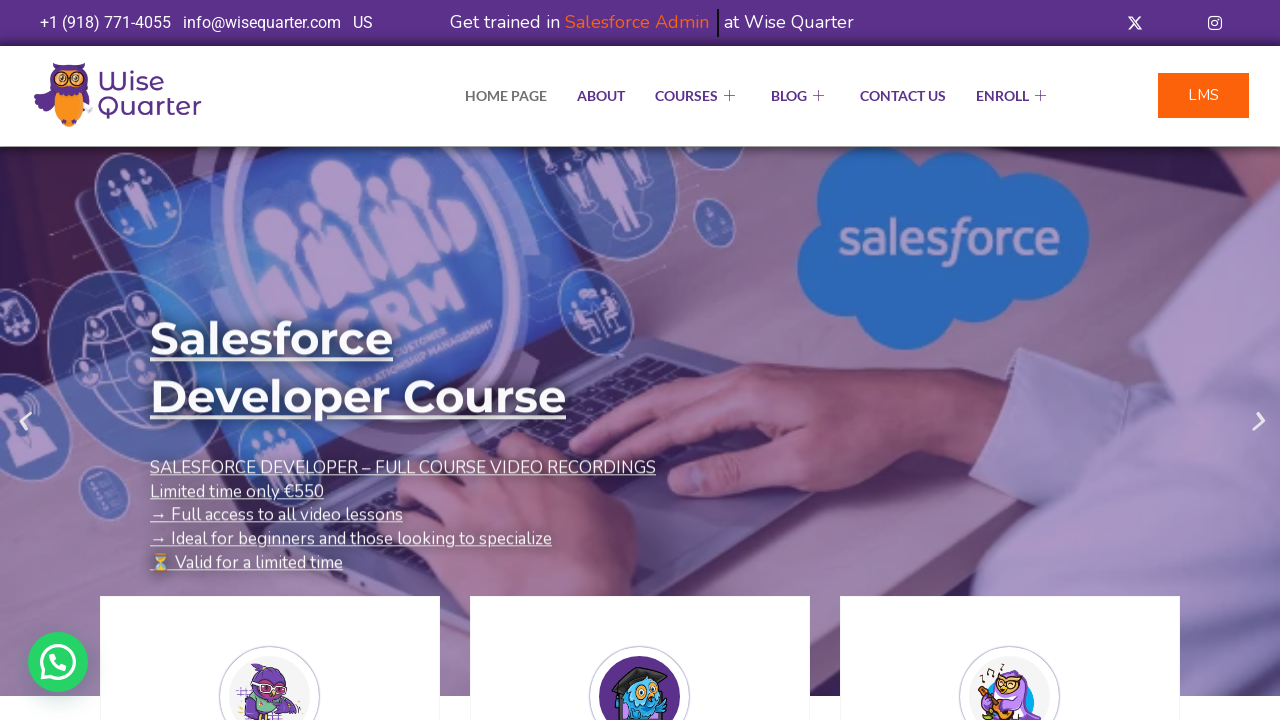